Tests static dropdown functionality by selecting options using three different methods: by index, by visible text, and by value on a currency dropdown.

Starting URL: https://rahulshettyacademy.com/dropdownsPractise/

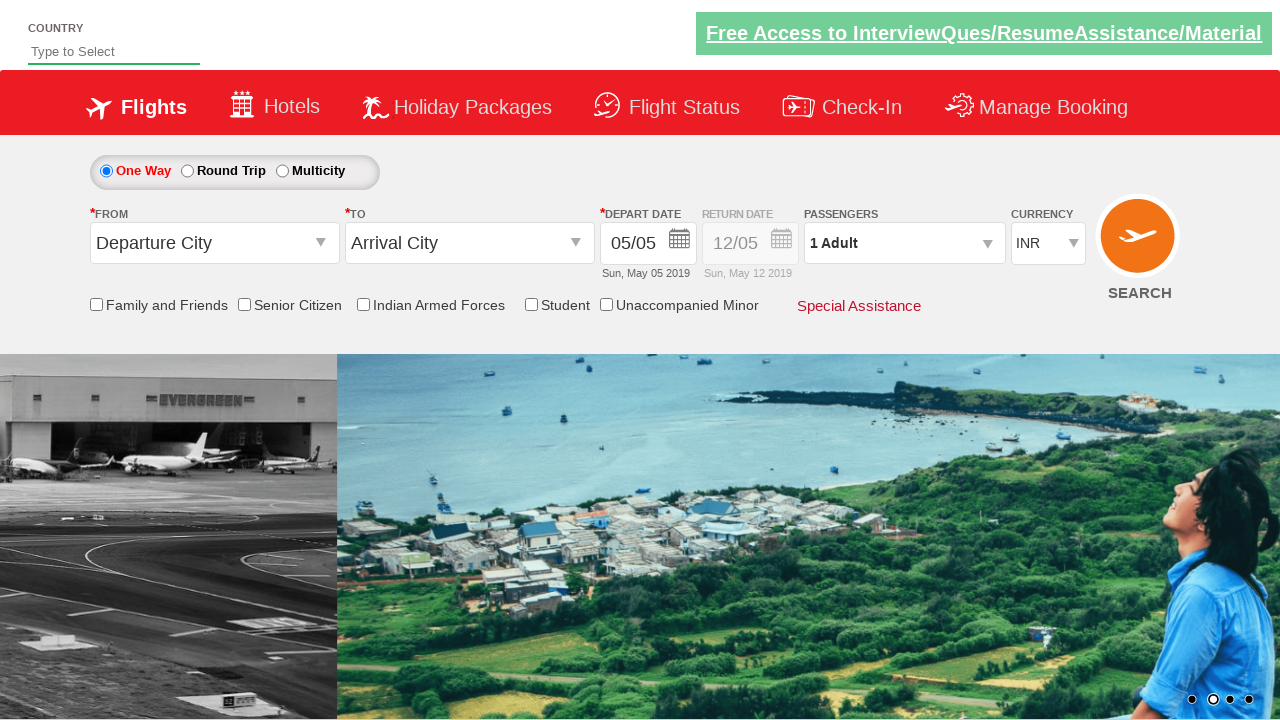

Selected currency dropdown option by index 3 on #ctl00_mainContent_DropDownListCurrency
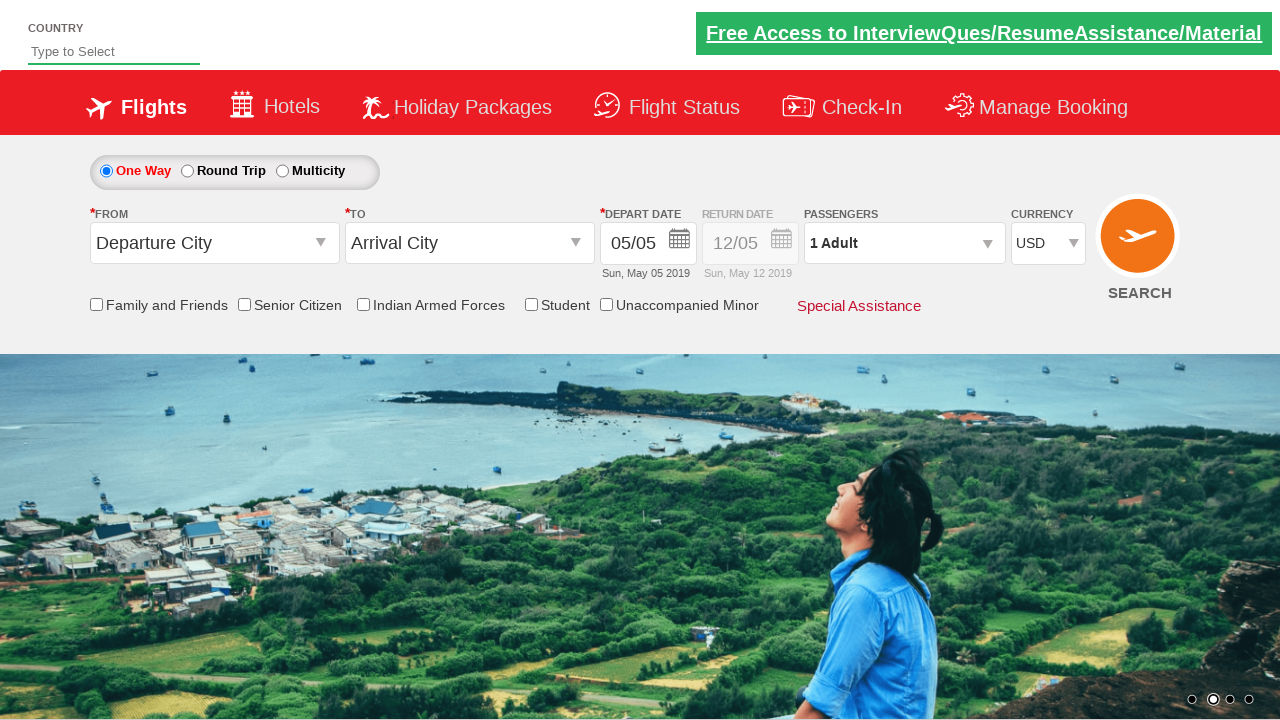

Selected currency dropdown option 'AED' by visible text on #ctl00_mainContent_DropDownListCurrency
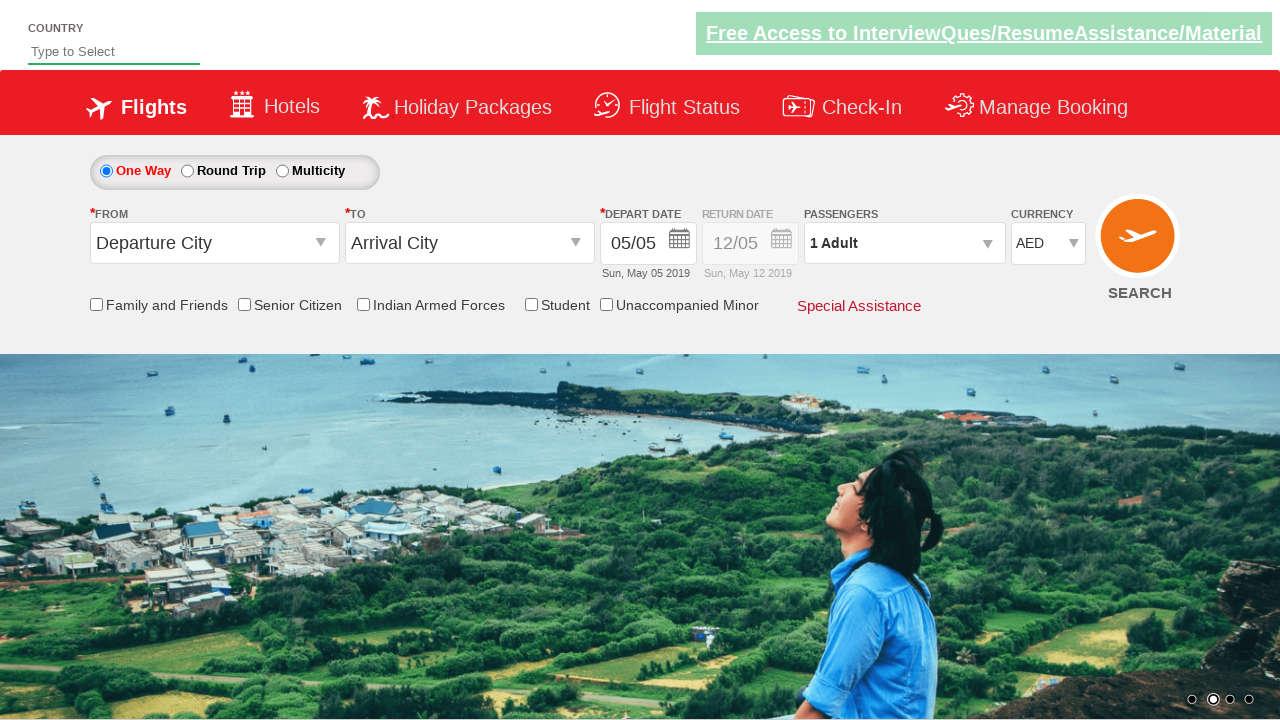

Selected currency dropdown option 'INR' by value on #ctl00_mainContent_DropDownListCurrency
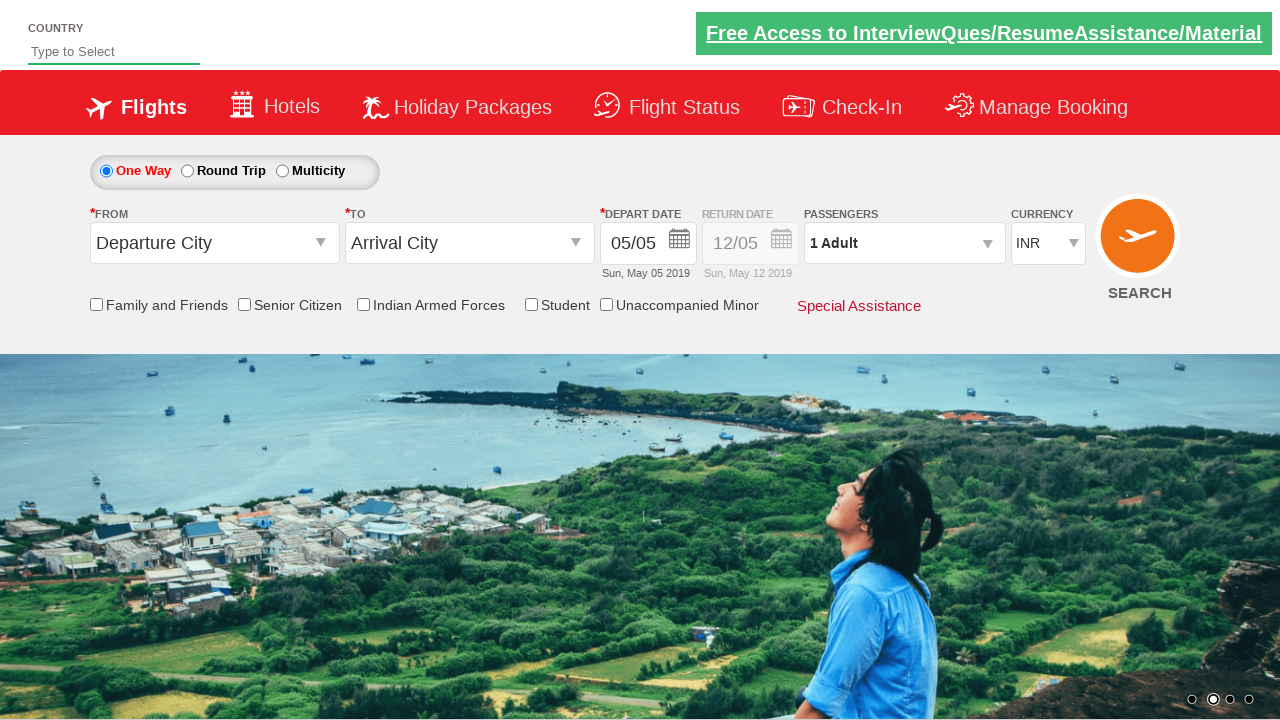

Waited 500ms to observe final dropdown selection
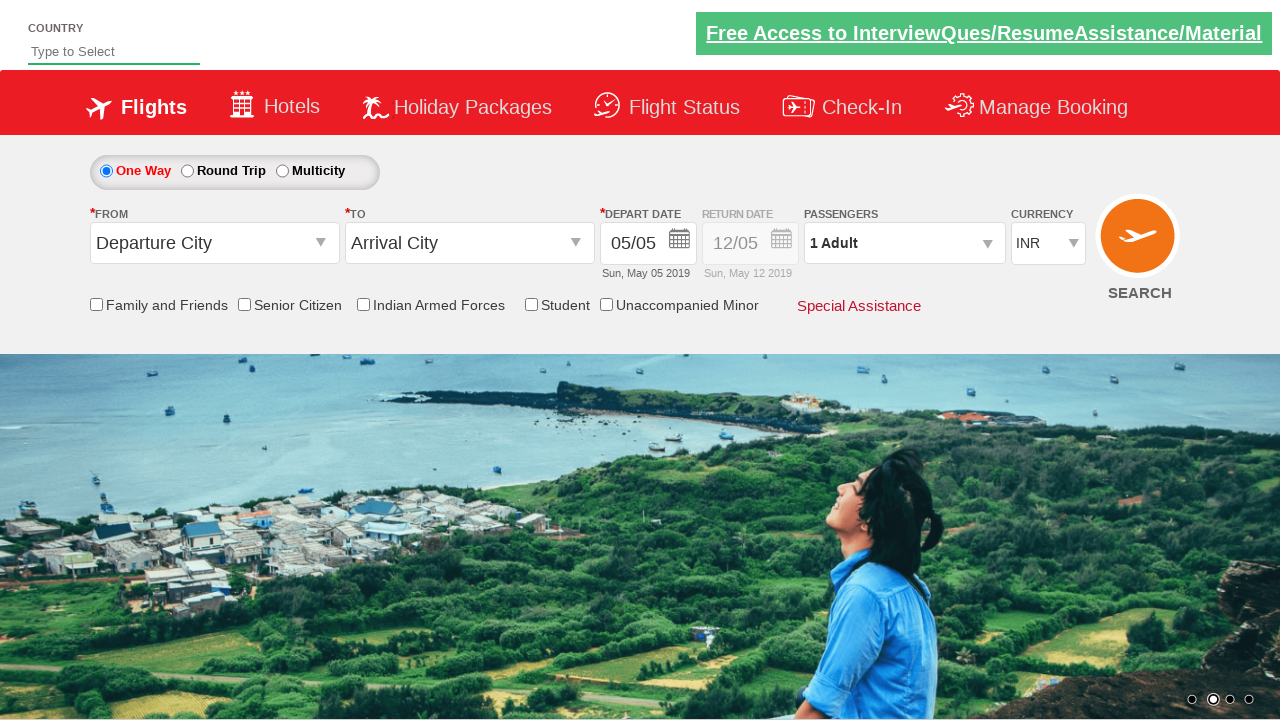

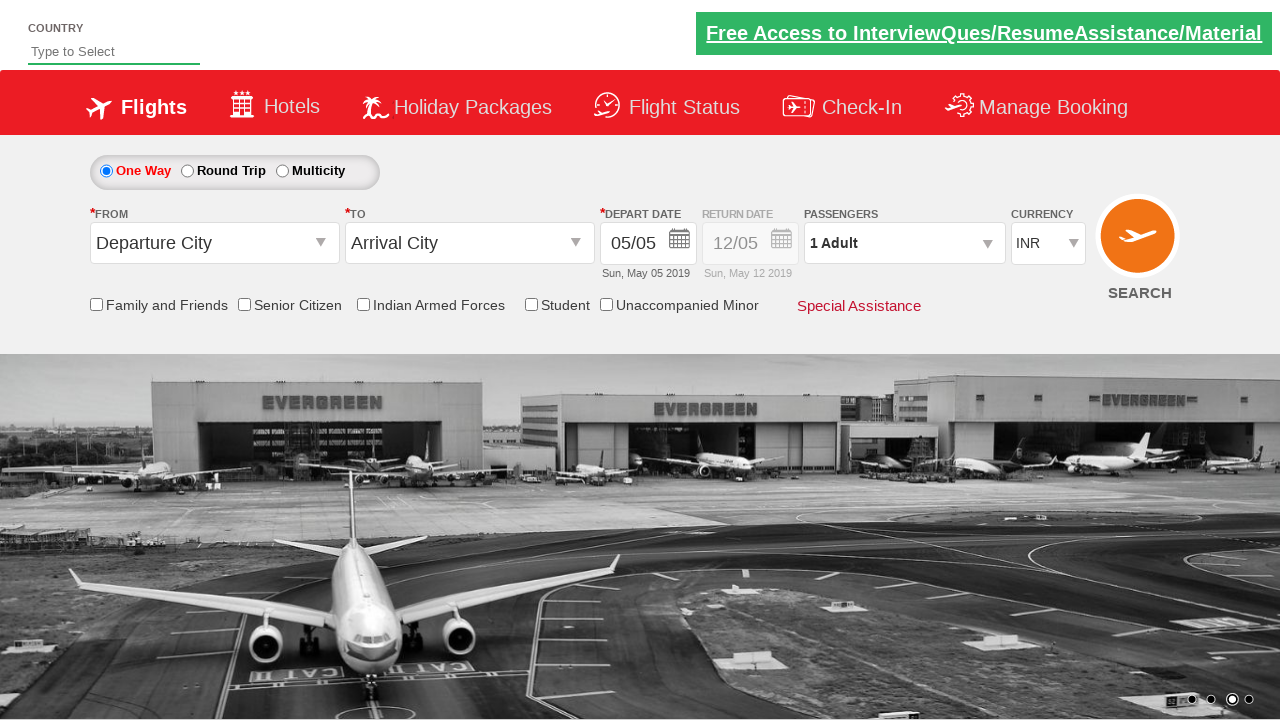